Tests a web form by filling a text field and submitting the form, then verifying the success message

Starting URL: https://www.selenium.dev/selenium/web/web-form.html

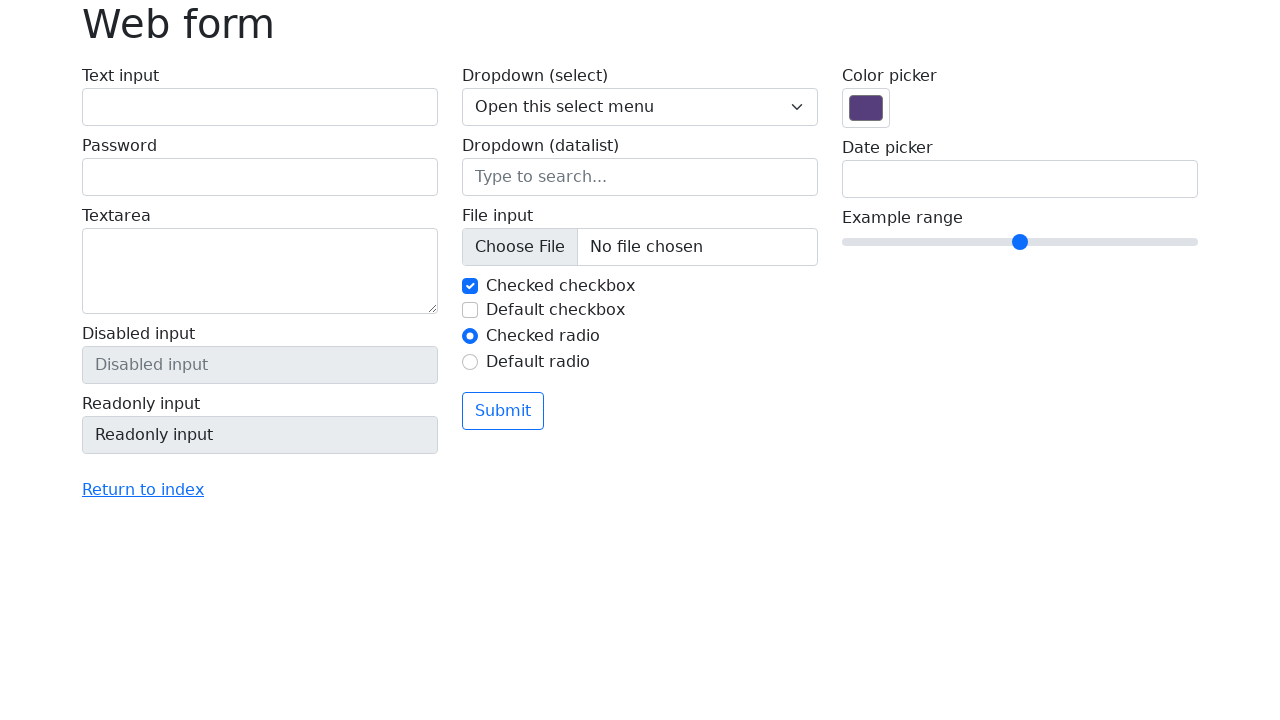

Verified page title is 'Web form'
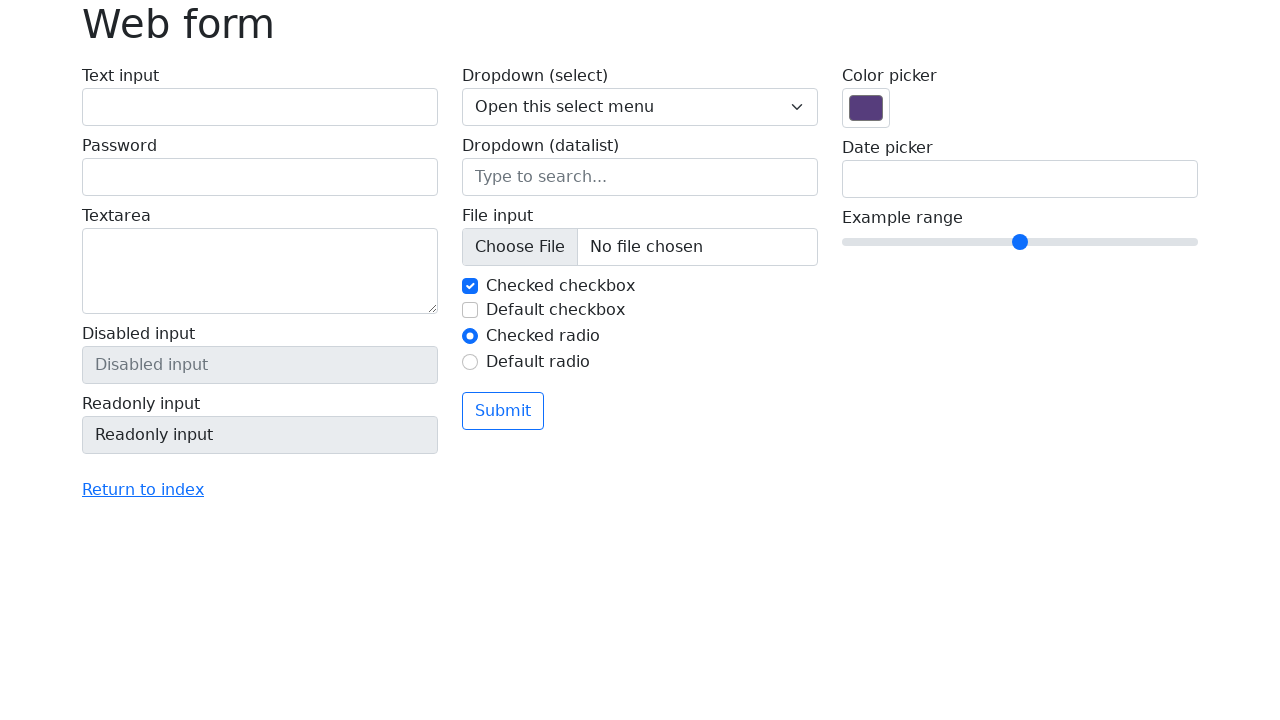

Filled text field with 'Selenium' on input[name='my-text']
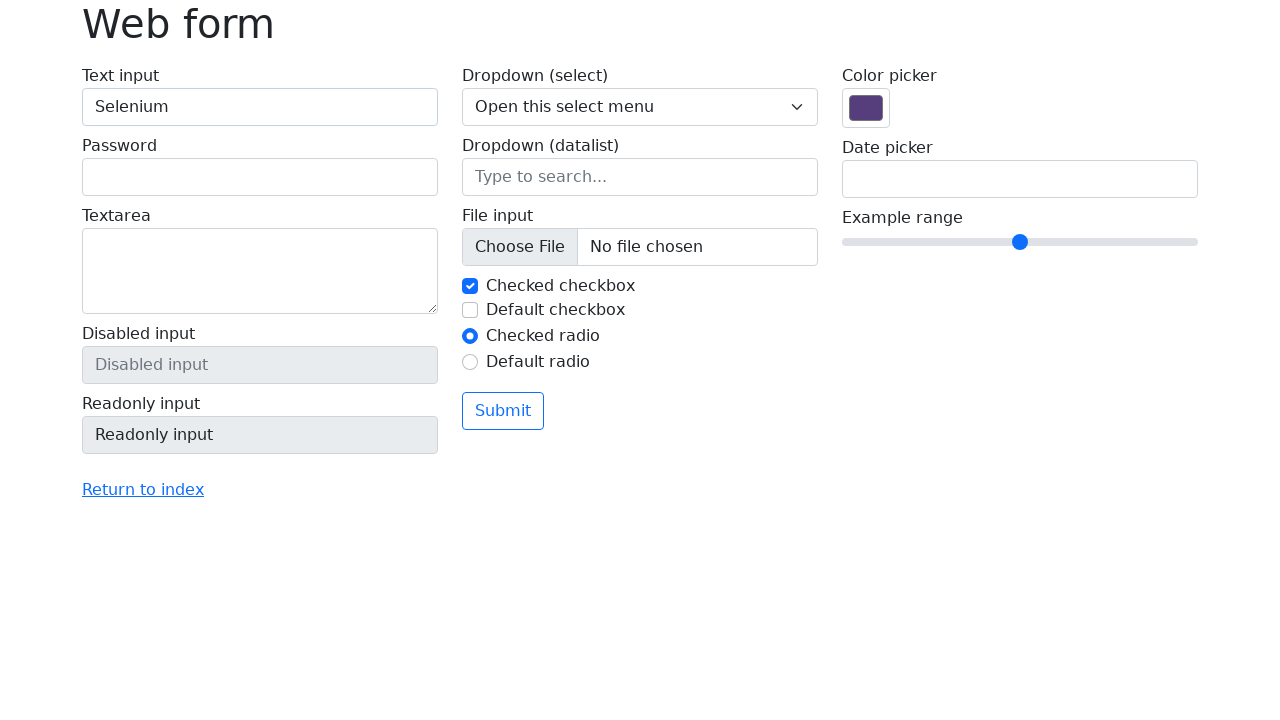

Clicked submit button at (503, 411) on button
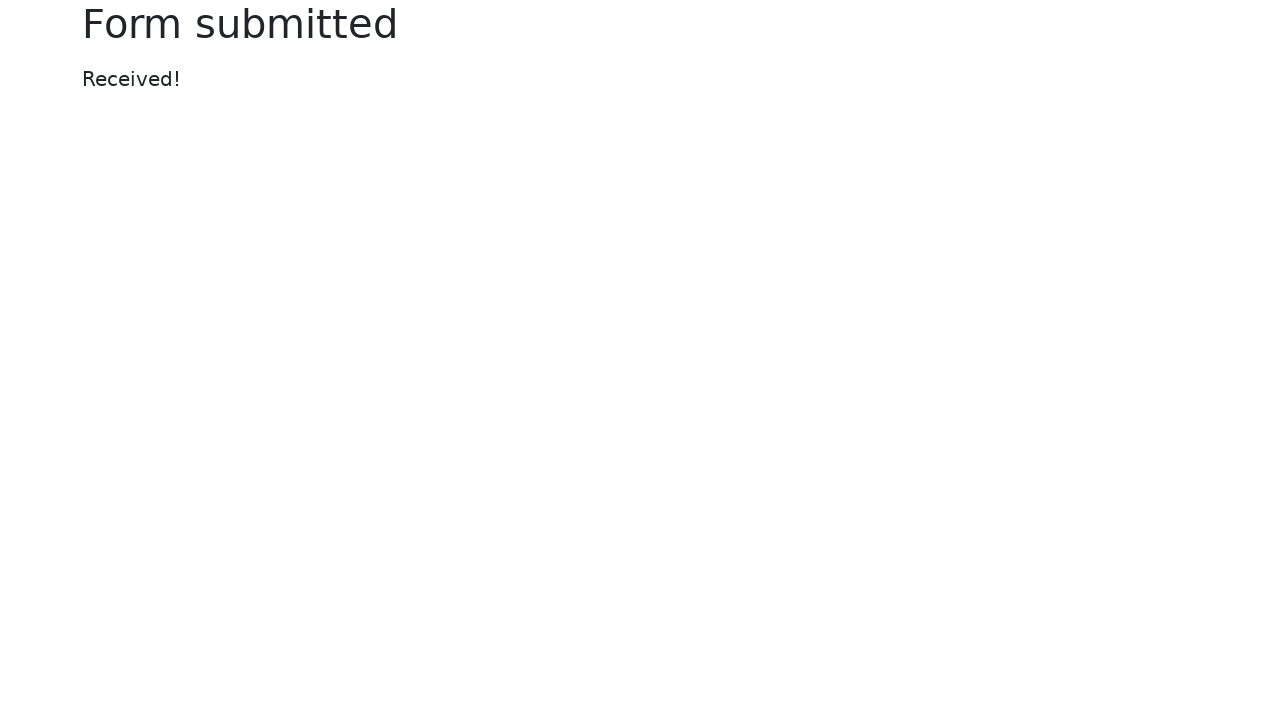

Success message element loaded
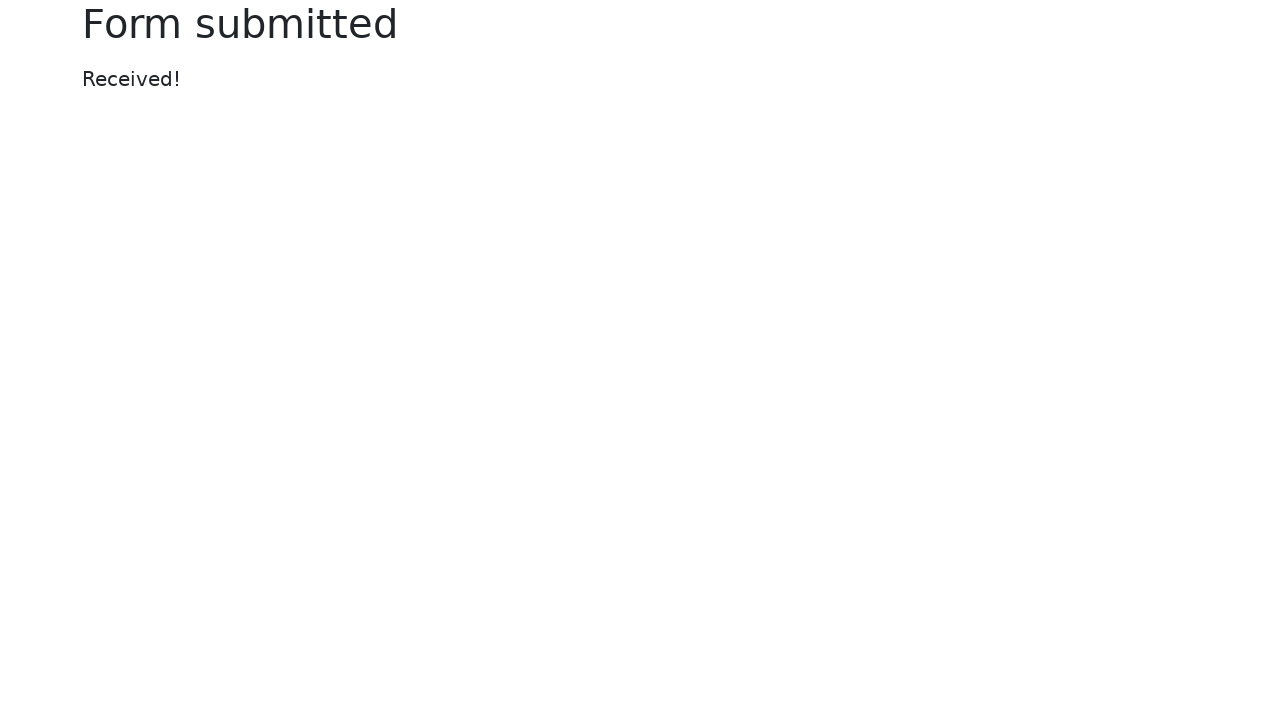

Verified success message displays 'Received!'
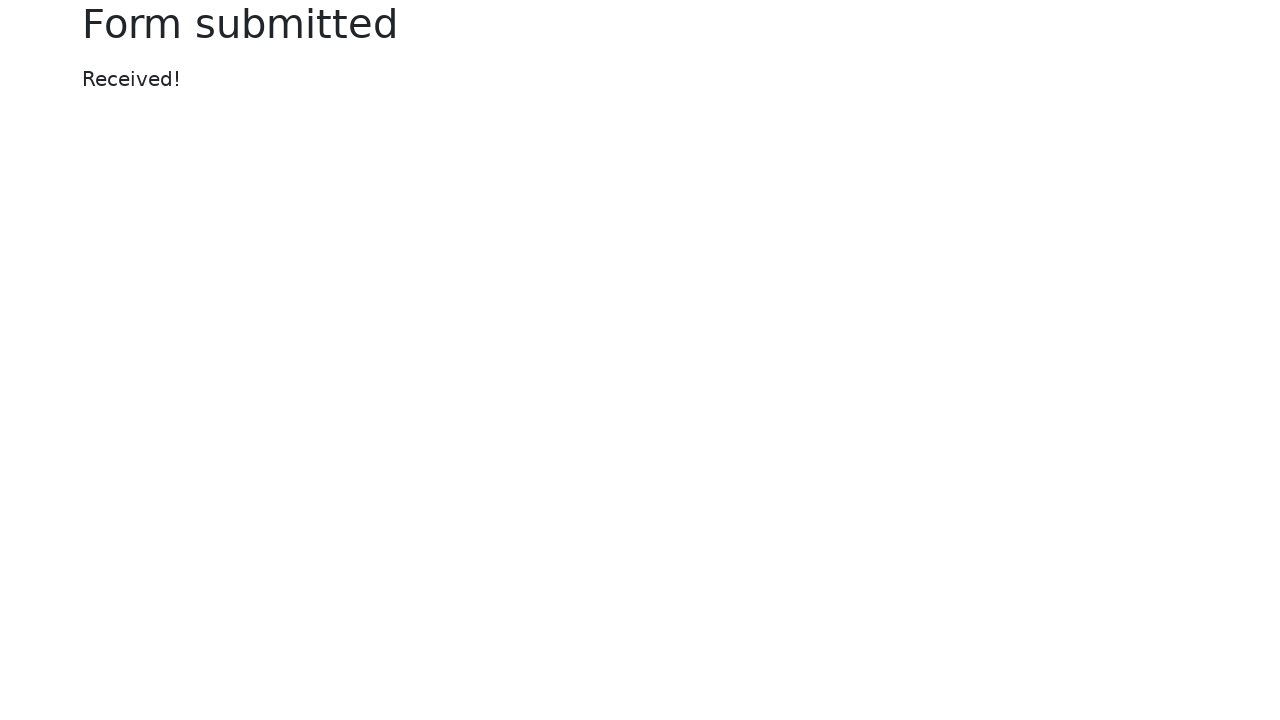

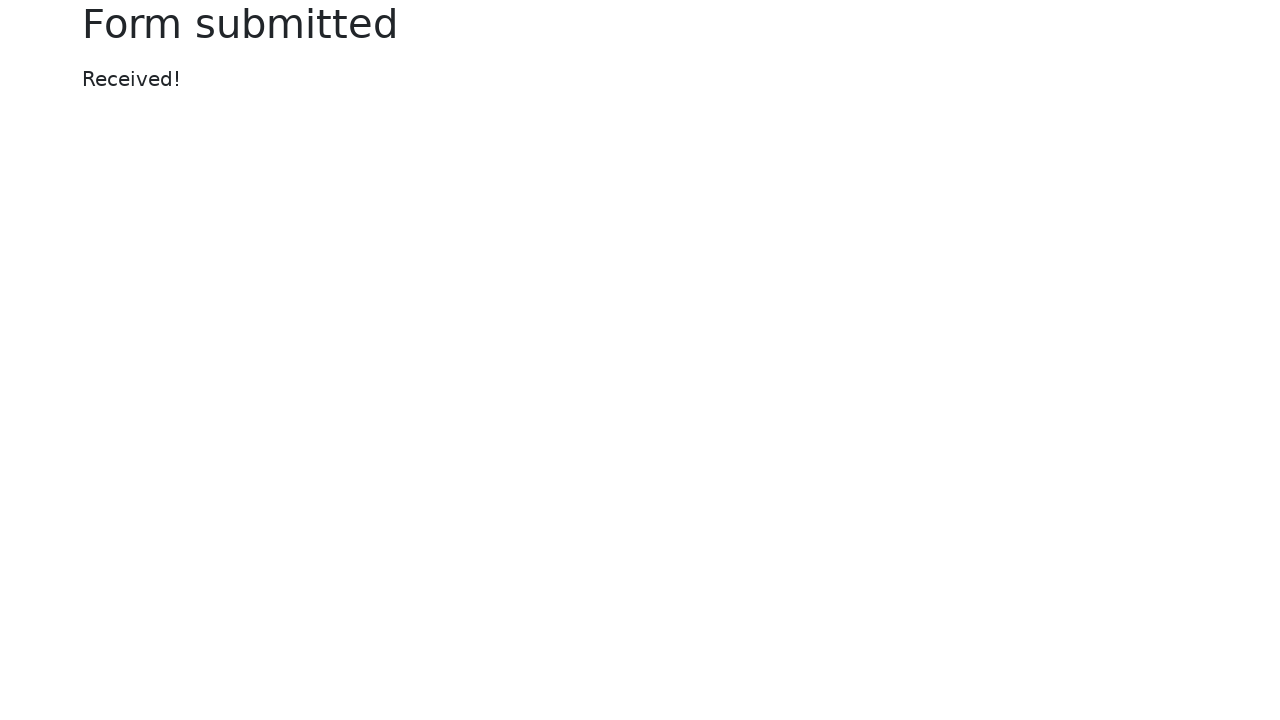